Tests jQuery UI menu navigation by hovering over menu items and clicking a submenu option

Starting URL: https://the-internet.herokuapp.com/jqueryui/menu

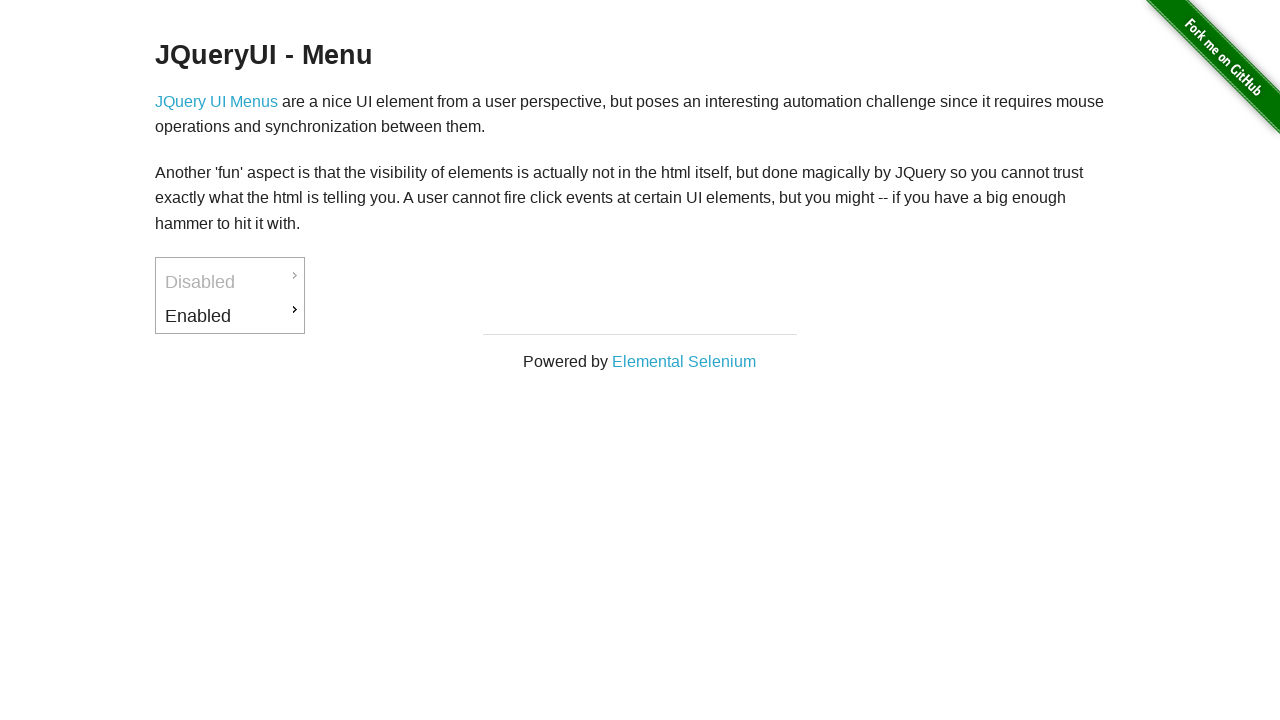

Hovered over 'Enabled' menu item at (230, 316) on #ui-id-3
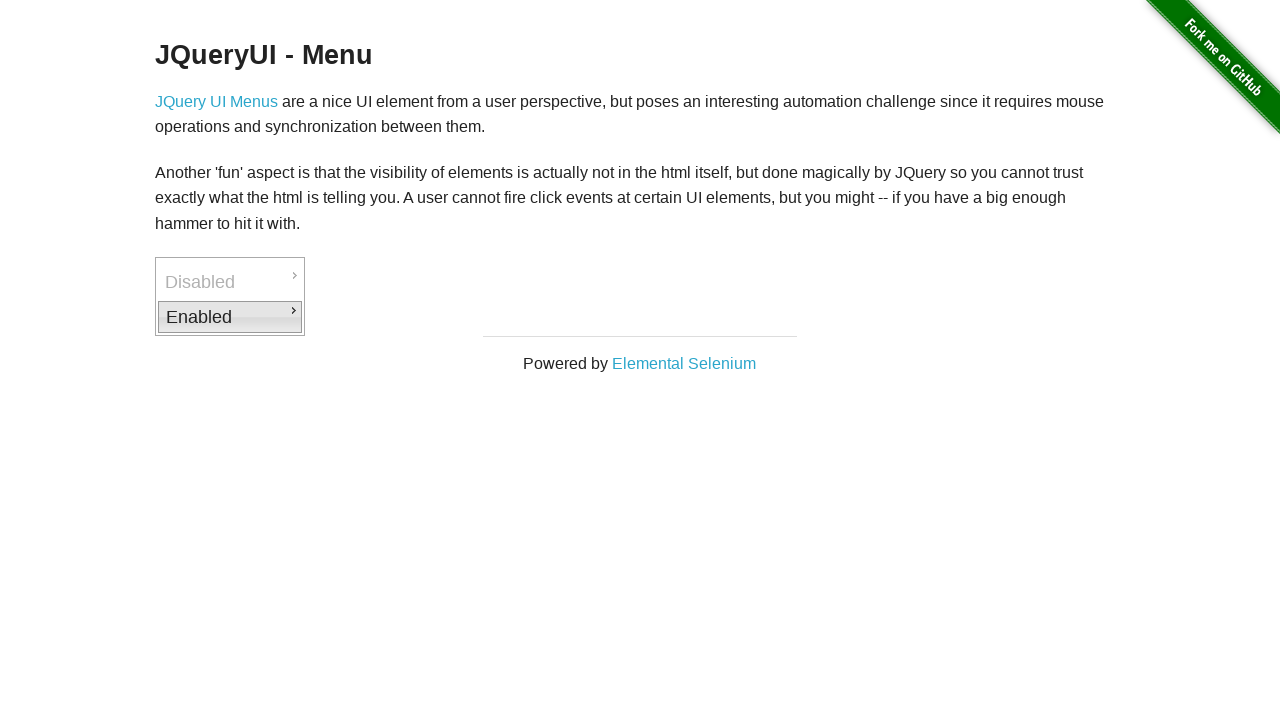

Submenu #ui-id-4 became visible
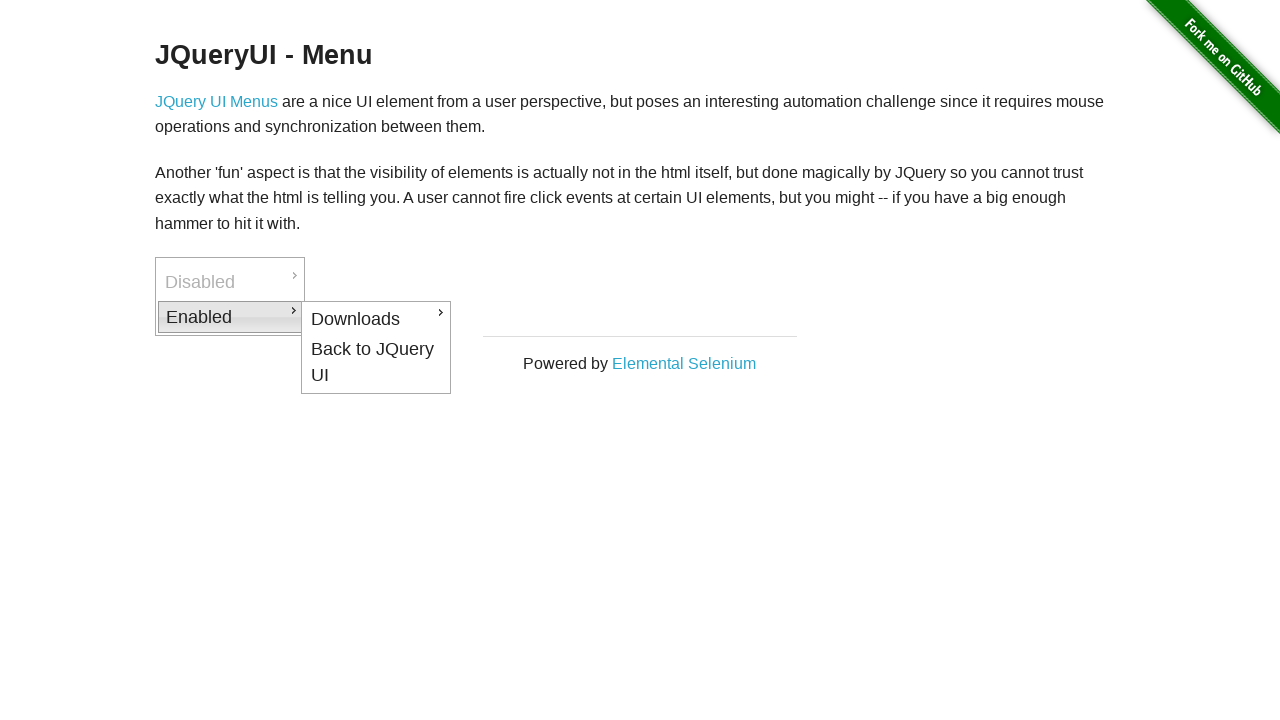

Submenu item #ui-id-8 became visible
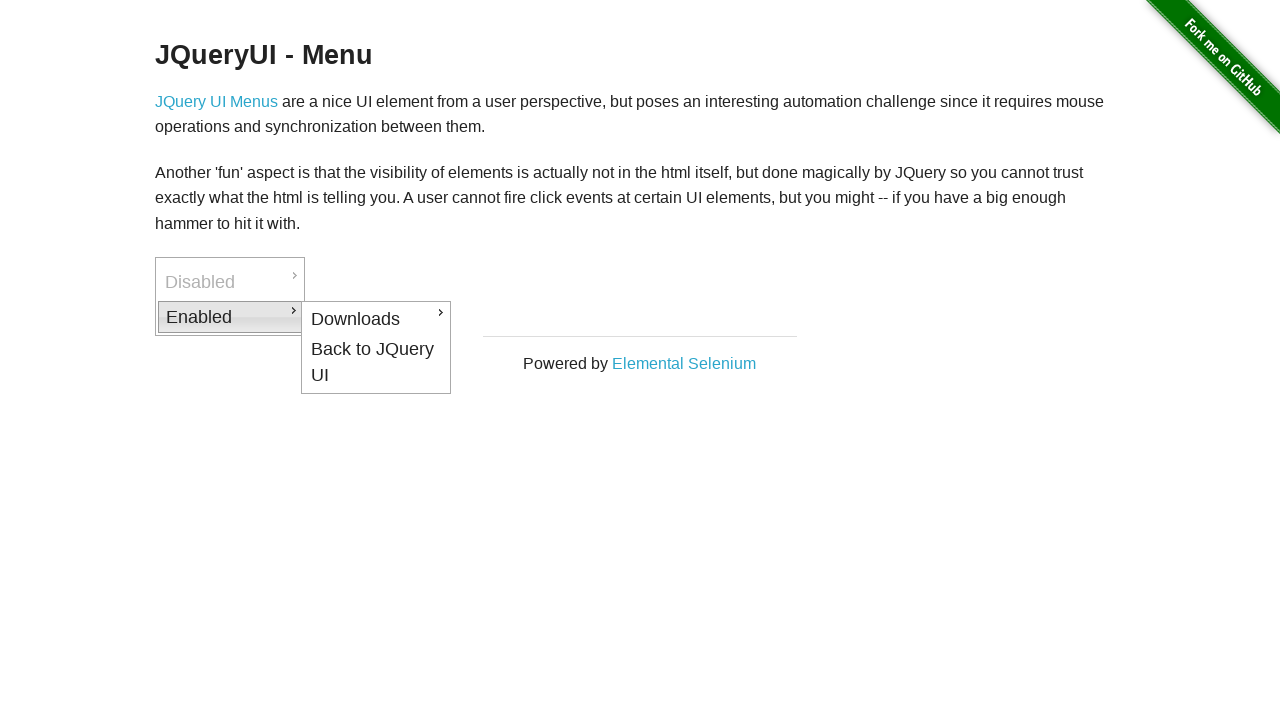

Clicked on submenu option #ui-id-8 at (376, 362) on #ui-id-8
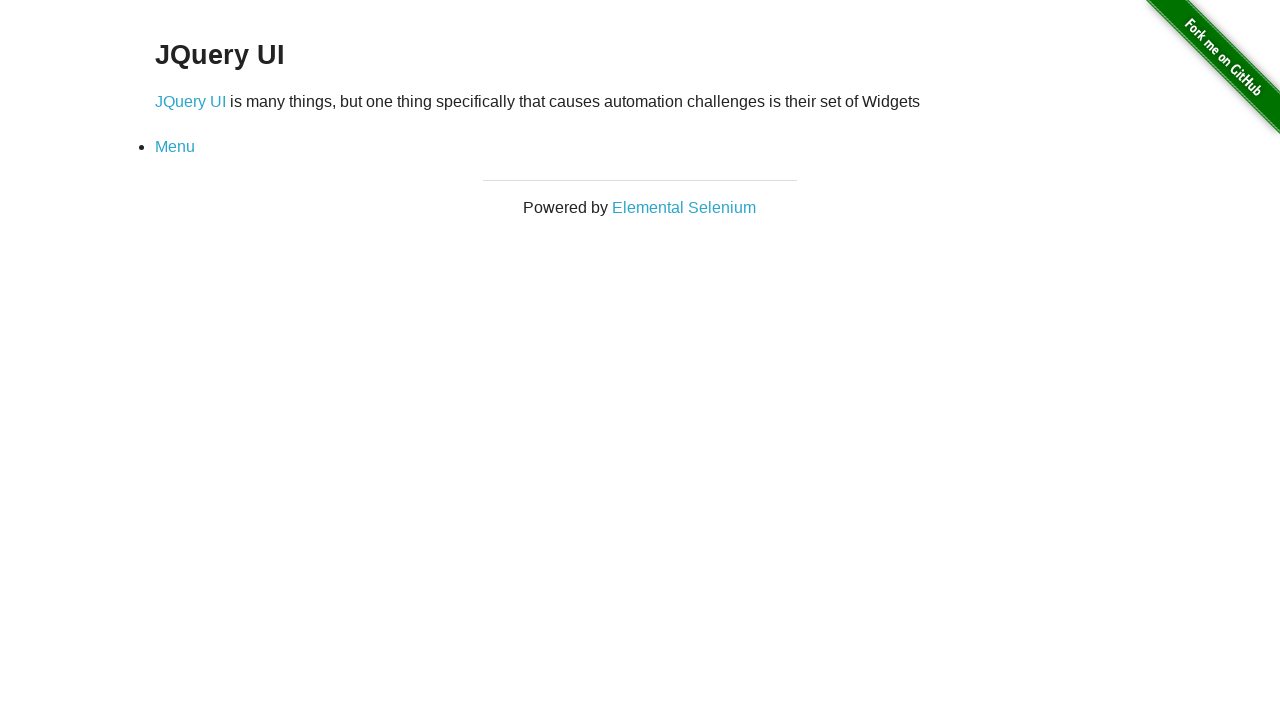

Verified navigation to JQuery UI page by detecting expected element
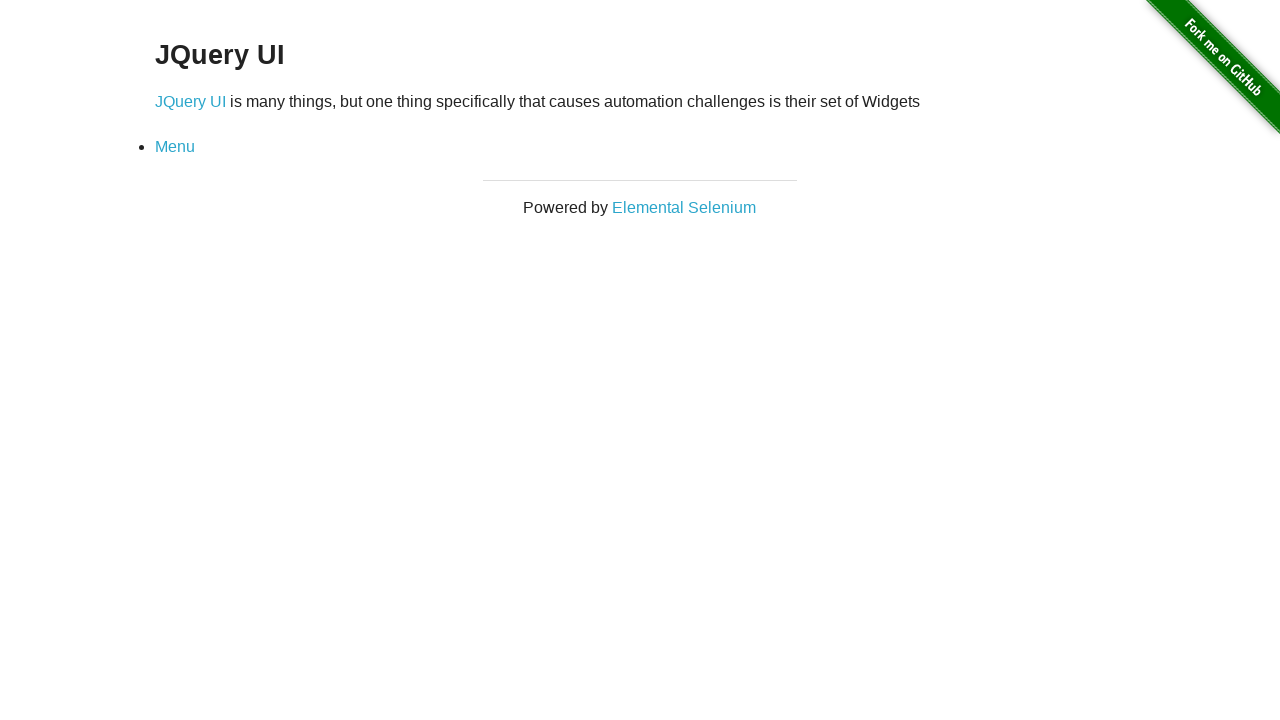

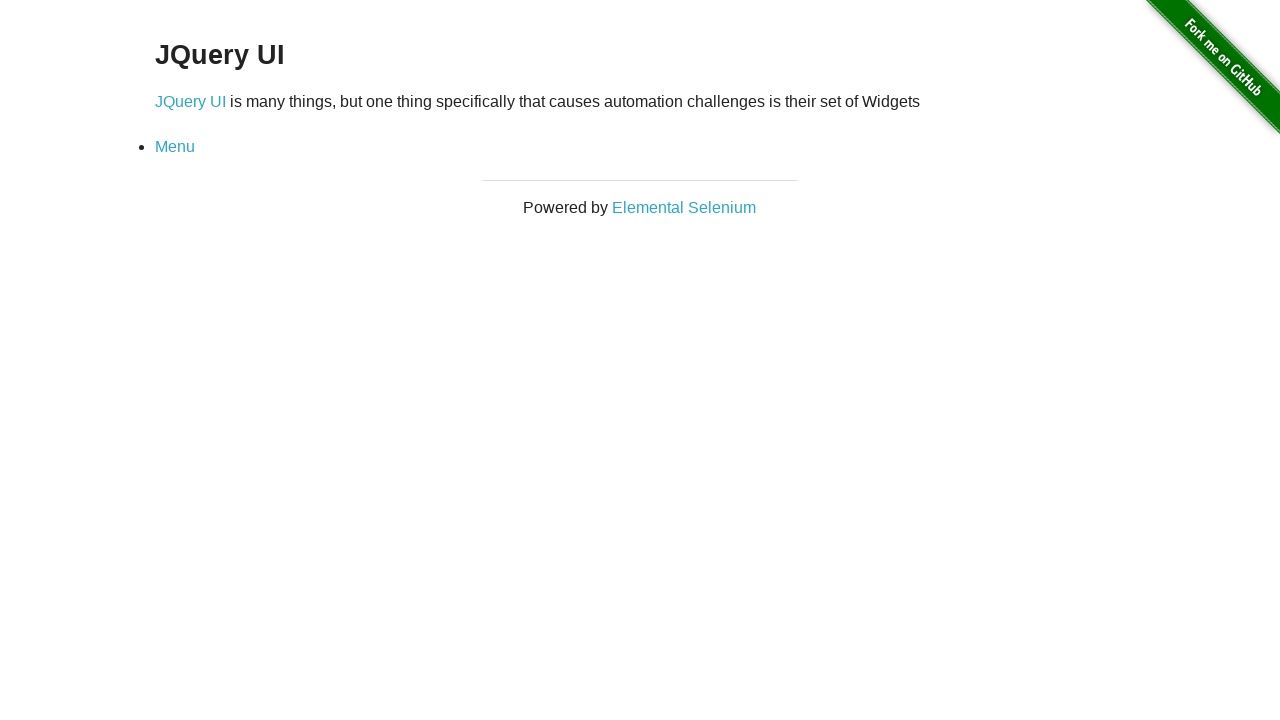